Tests date picker with dropdown selection by selecting March 1999 and day 24.

Starting URL: https://demoqa.com/date-picker

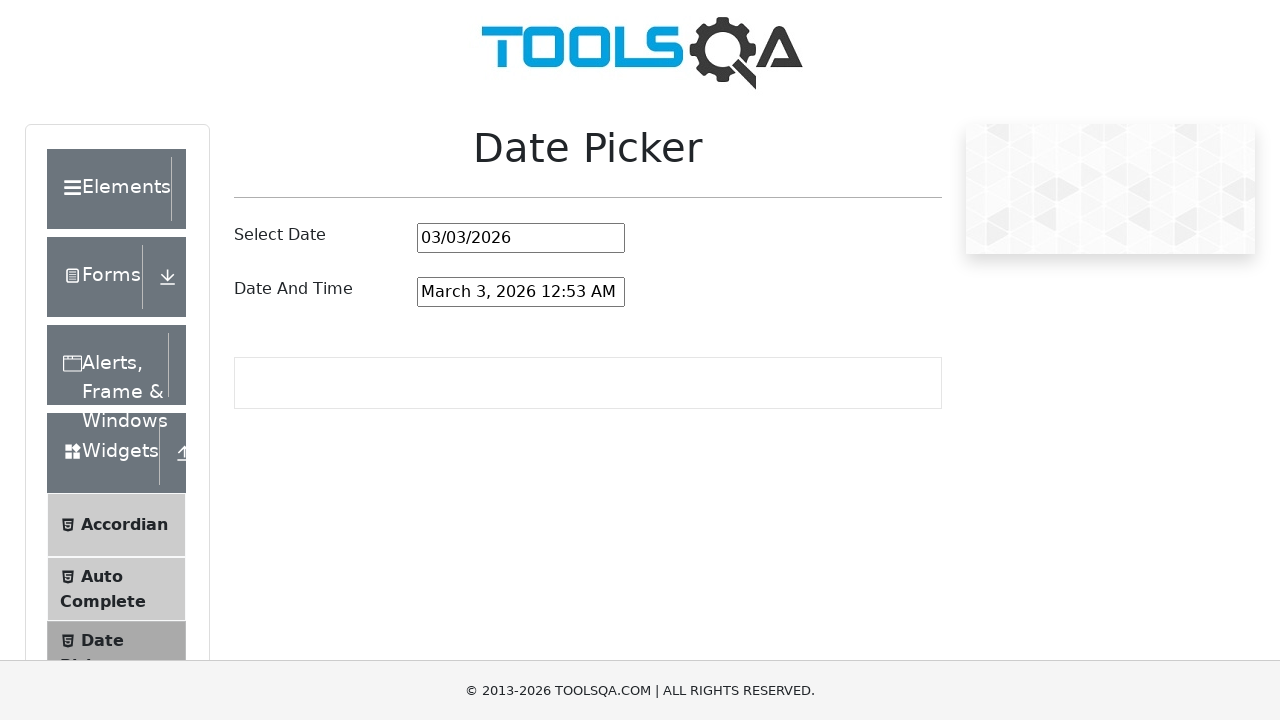

Clicked on date picker input to open dropdown at (521, 238) on #datePickerMonthYearInput
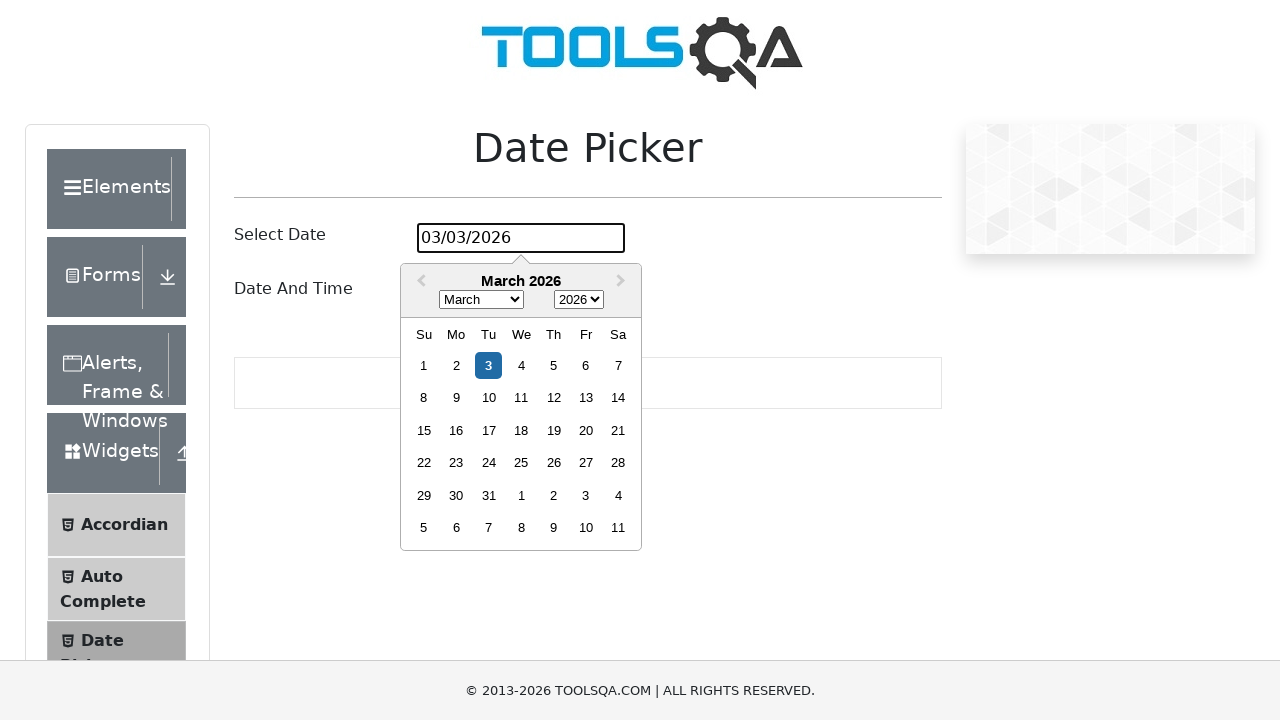

Selected March (month 2) from month dropdown on .react-datepicker__month-select
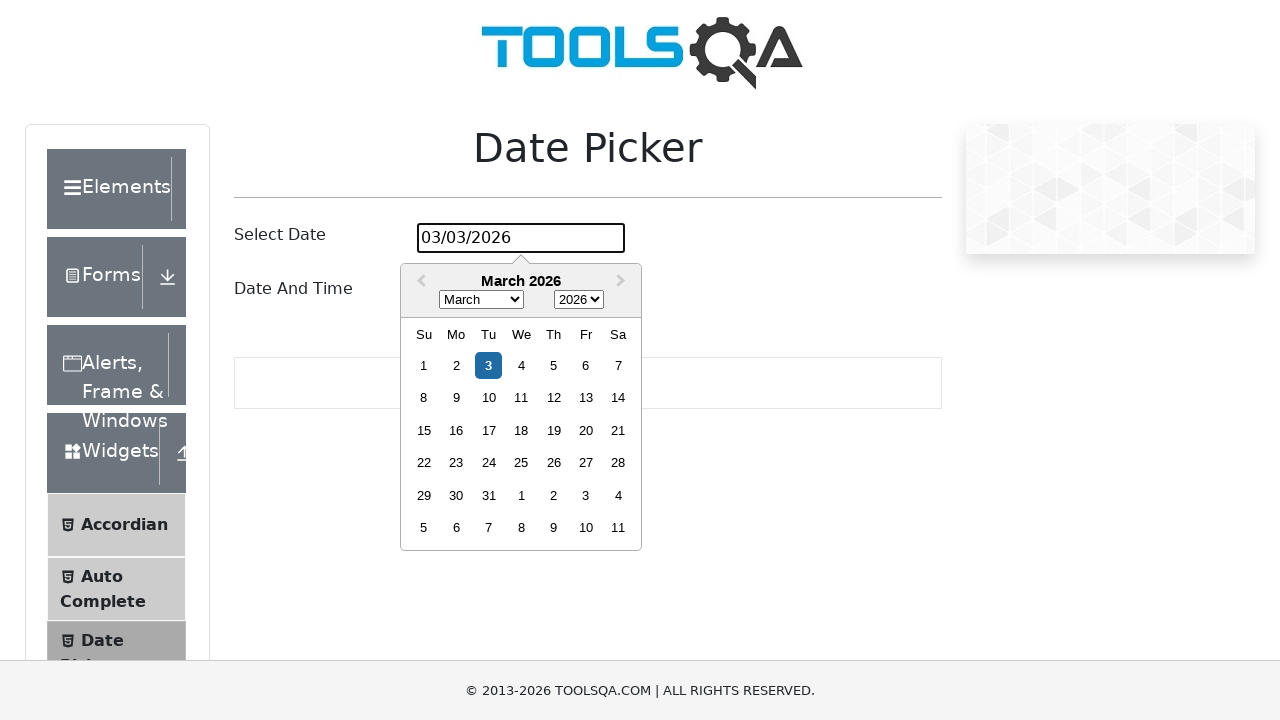

Selected 1999 from year dropdown on .react-datepicker__year-select
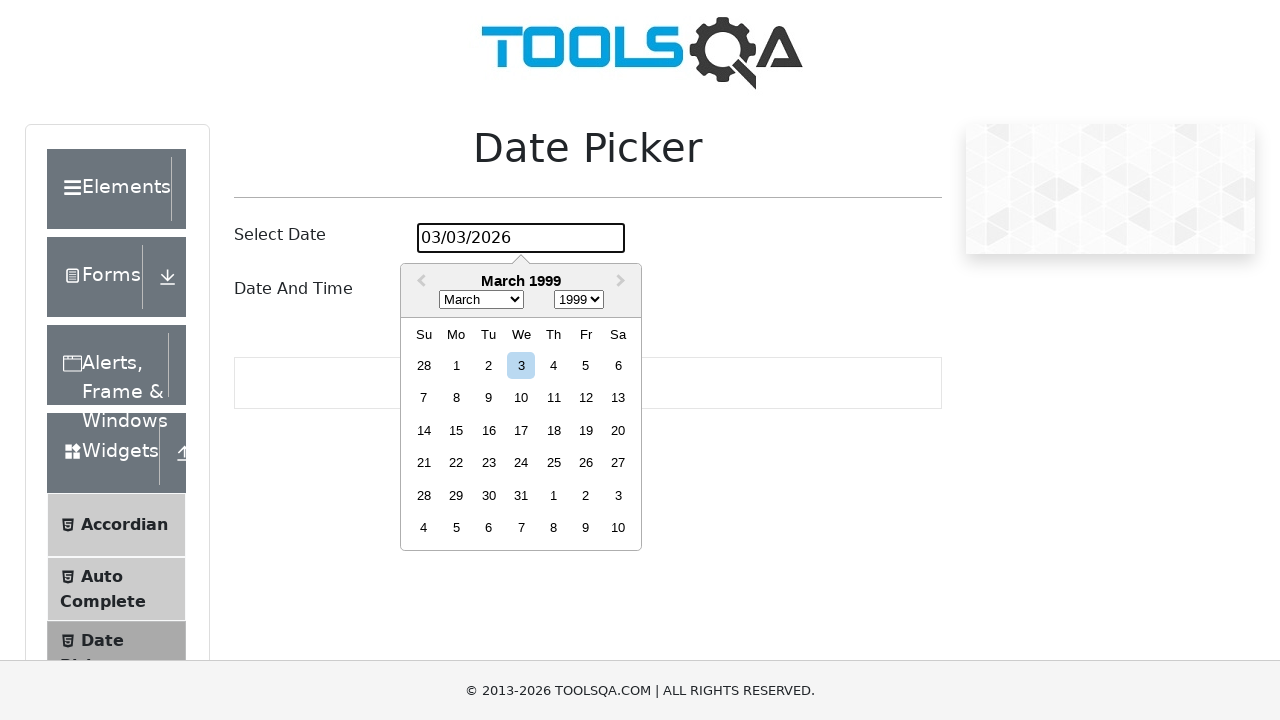

Selected day 24 from calendar at (521, 463) on .react-datepicker__day--024
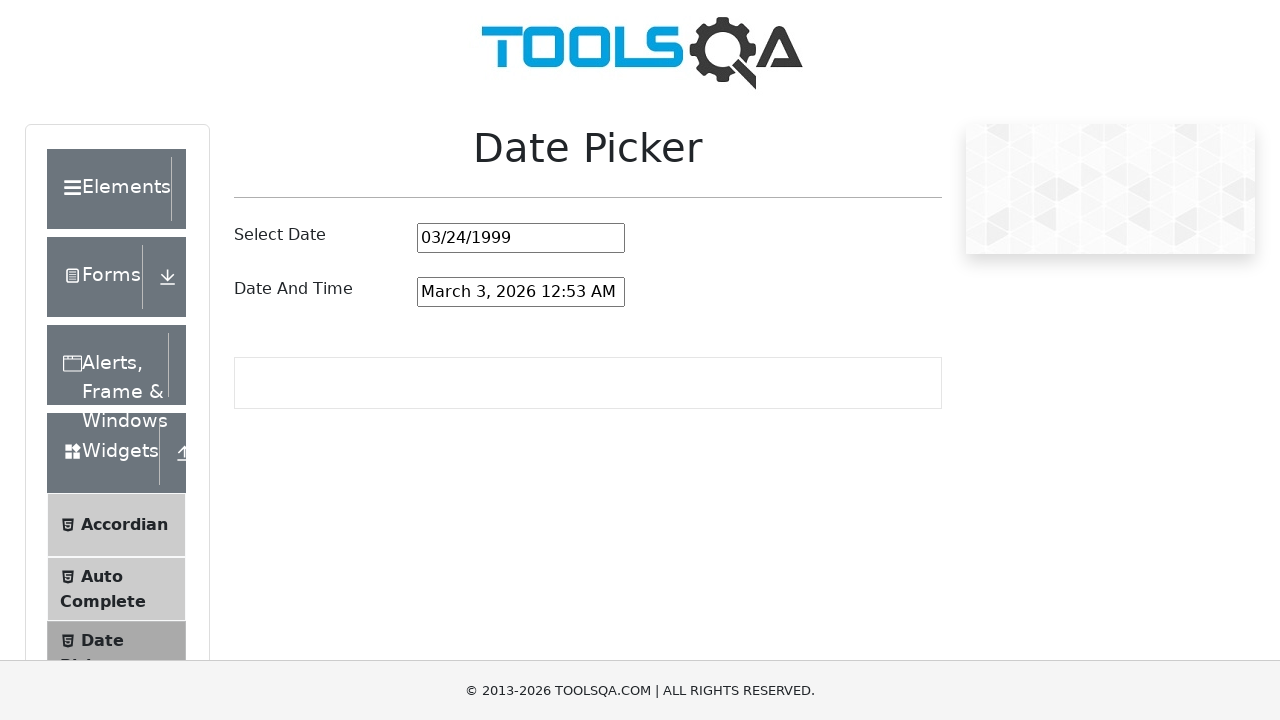

Retrieved input value from date picker field
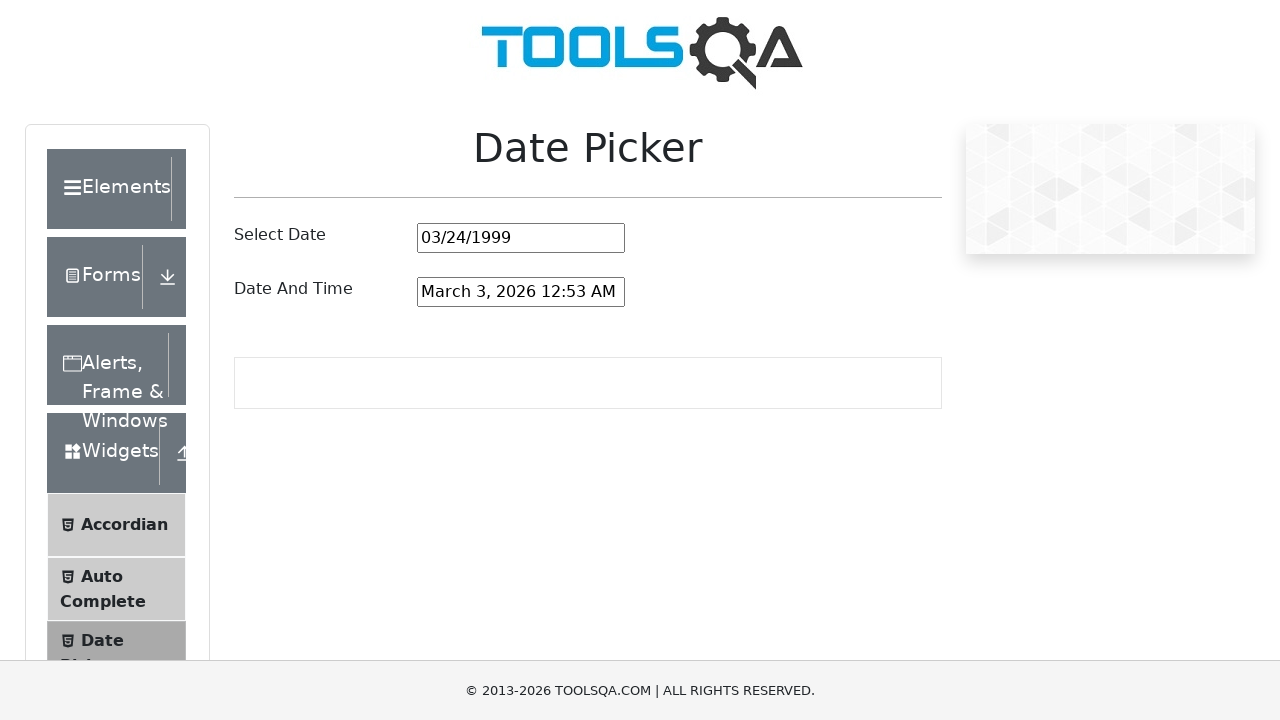

Verified that date picker displays correct date: 03/24/1999
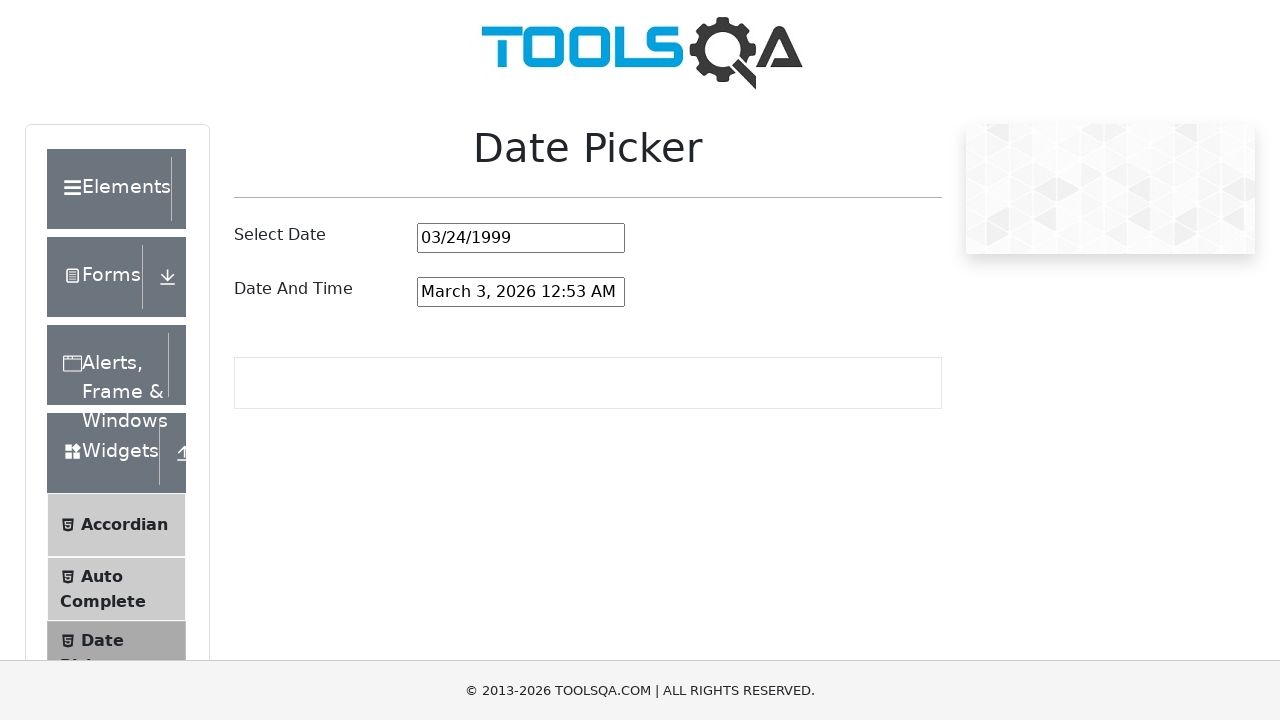

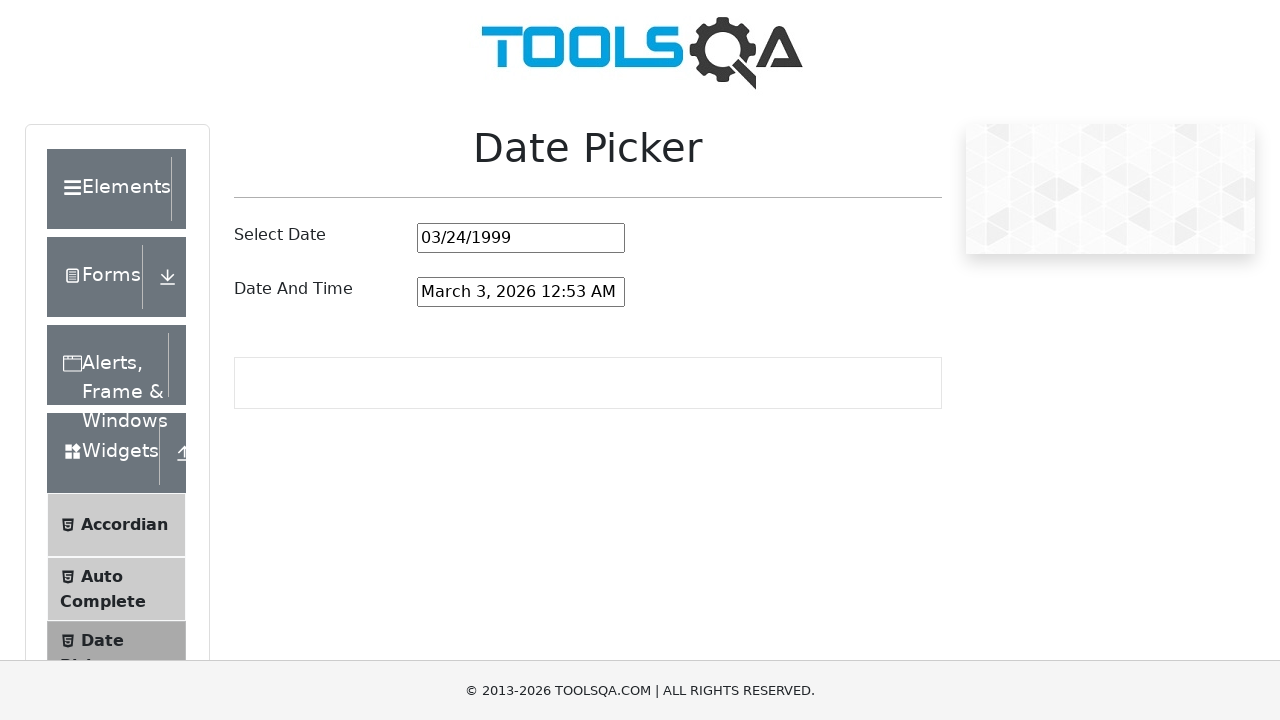